Tests a form that requires reading a hidden value from an element's attribute, performing a mathematical calculation on it, filling in the result, checking two checkboxes, and submitting the form.

Starting URL: http://suninjuly.github.io/get_attribute.html

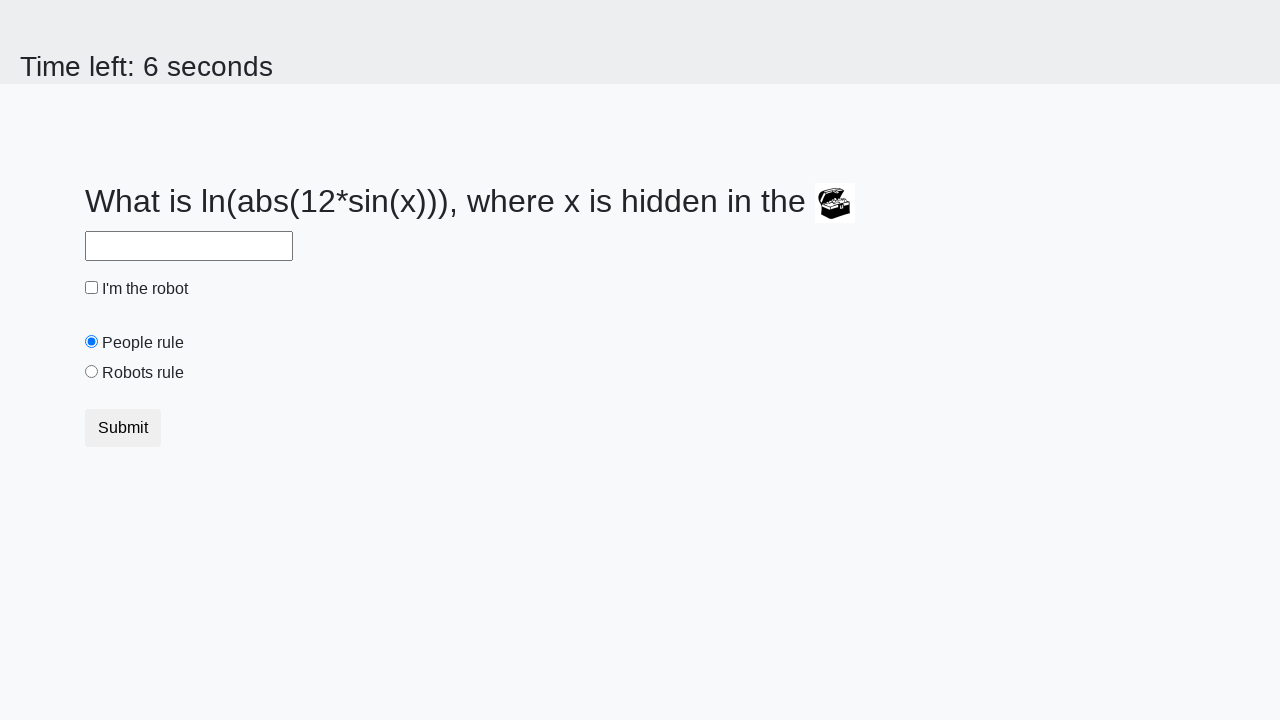

Located the treasure element with hidden value
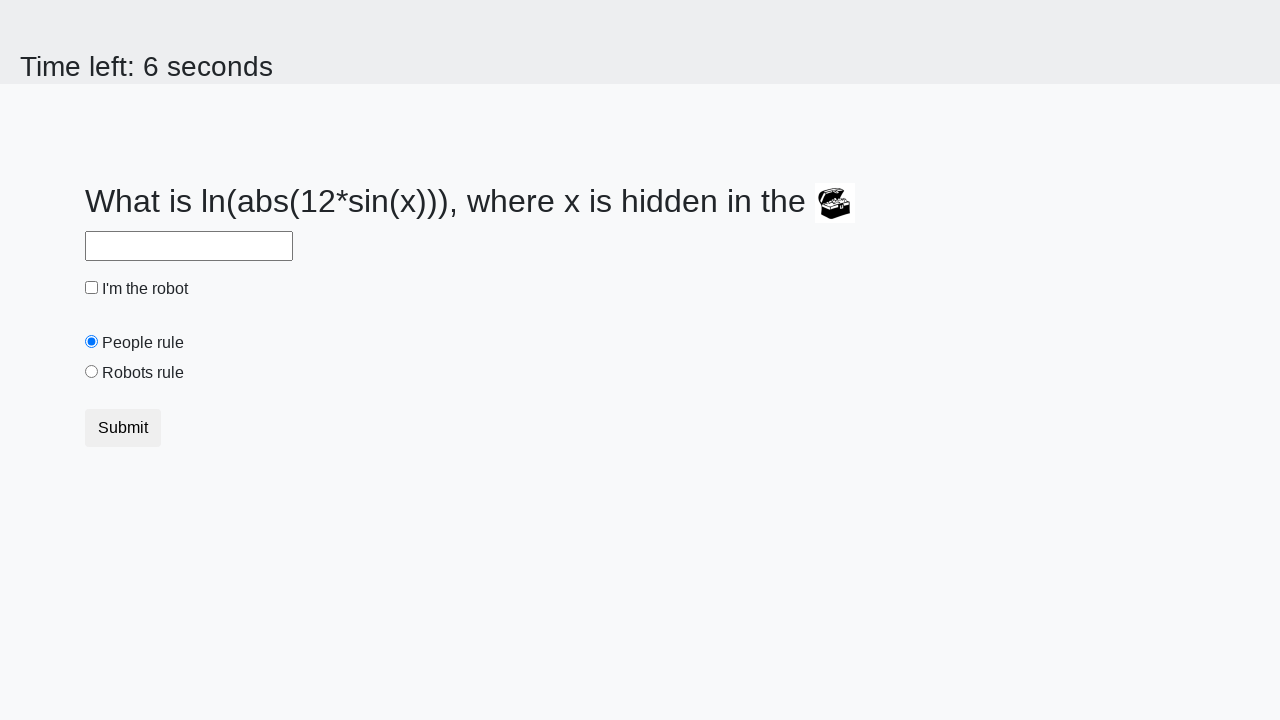

Read 'valuex' attribute from treasure element
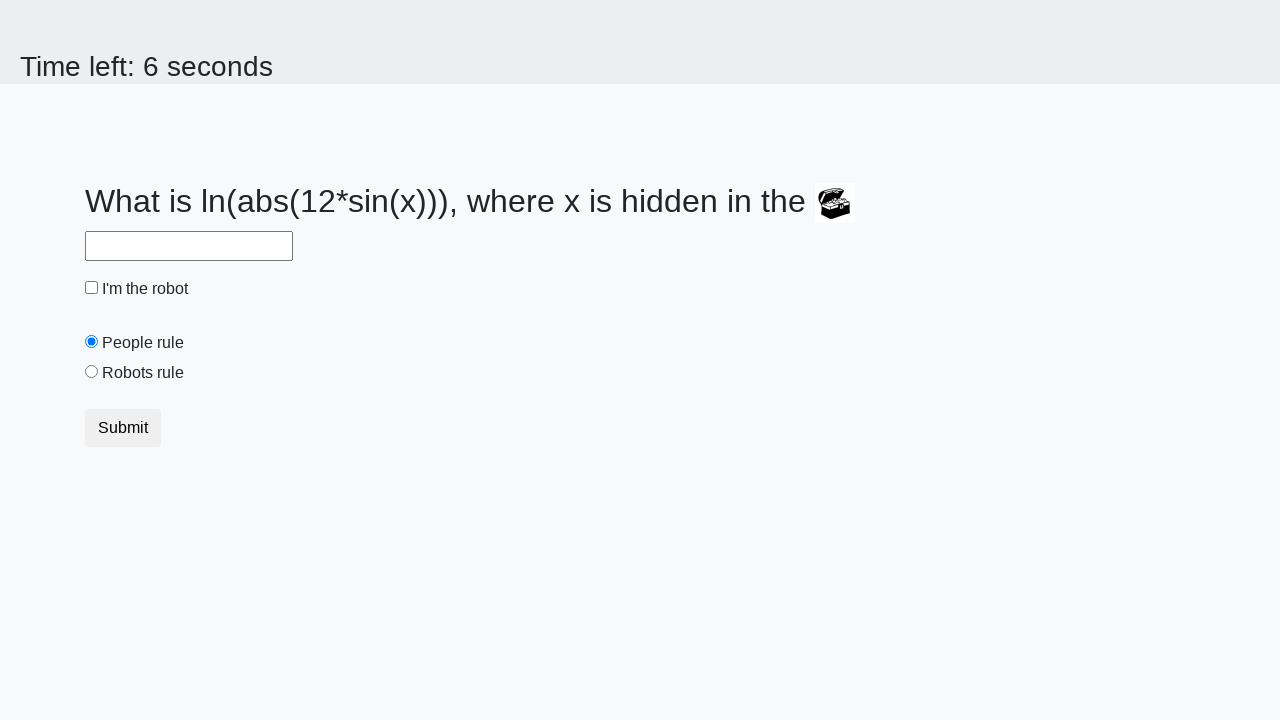

Calculated answer using formula: log(abs(12*sin(808))) = 1.9287894480164975
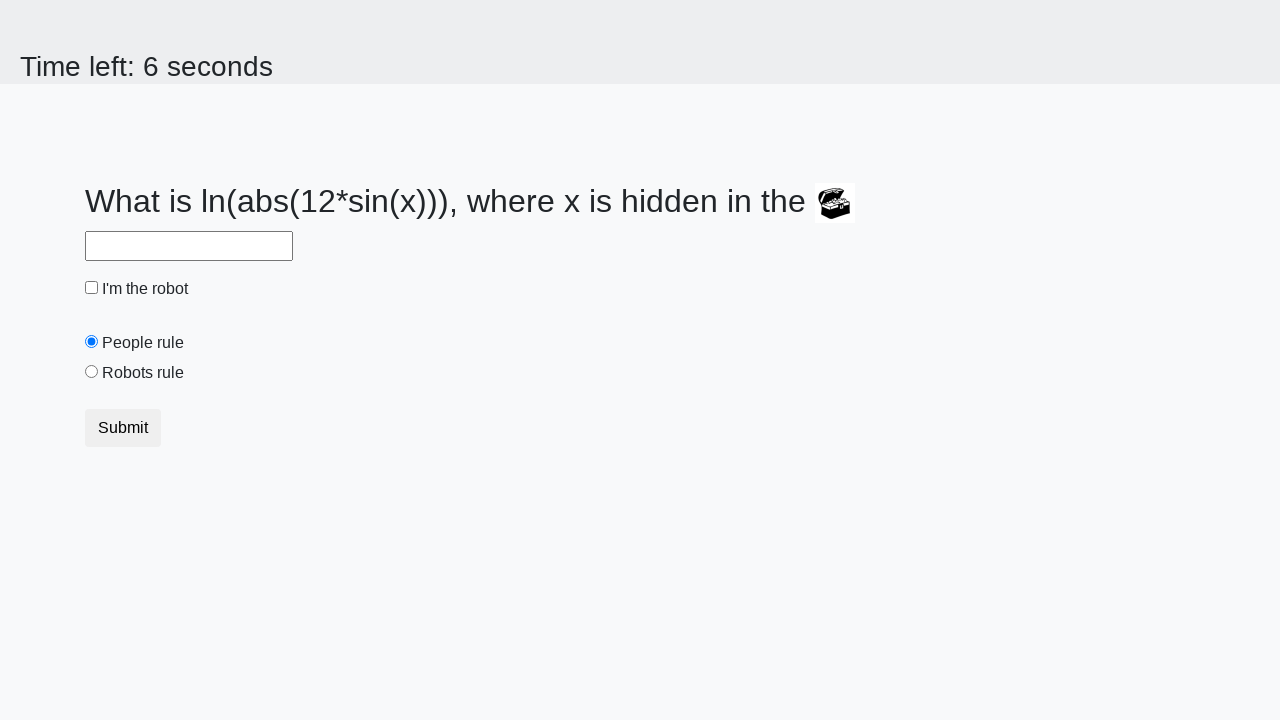

Filled answer field with calculated value: 1.9287894480164975 on #answer
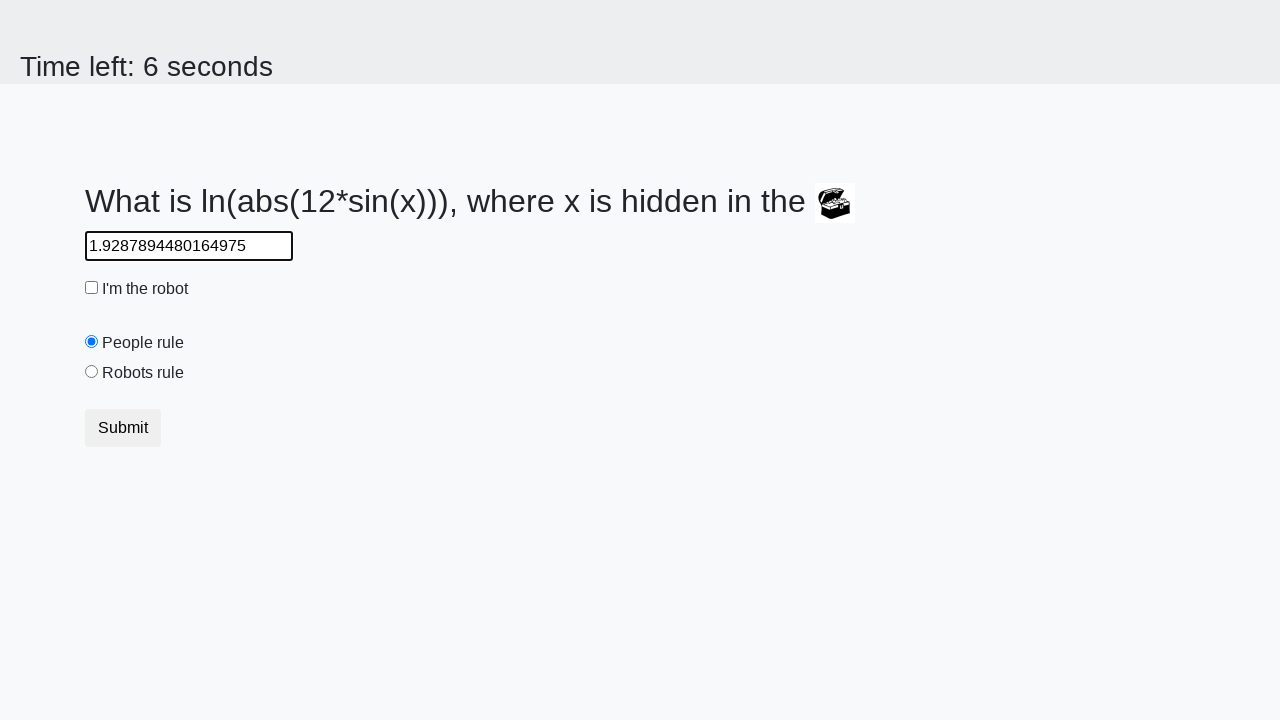

Clicked robot checkbox at (92, 288) on #robotCheckbox
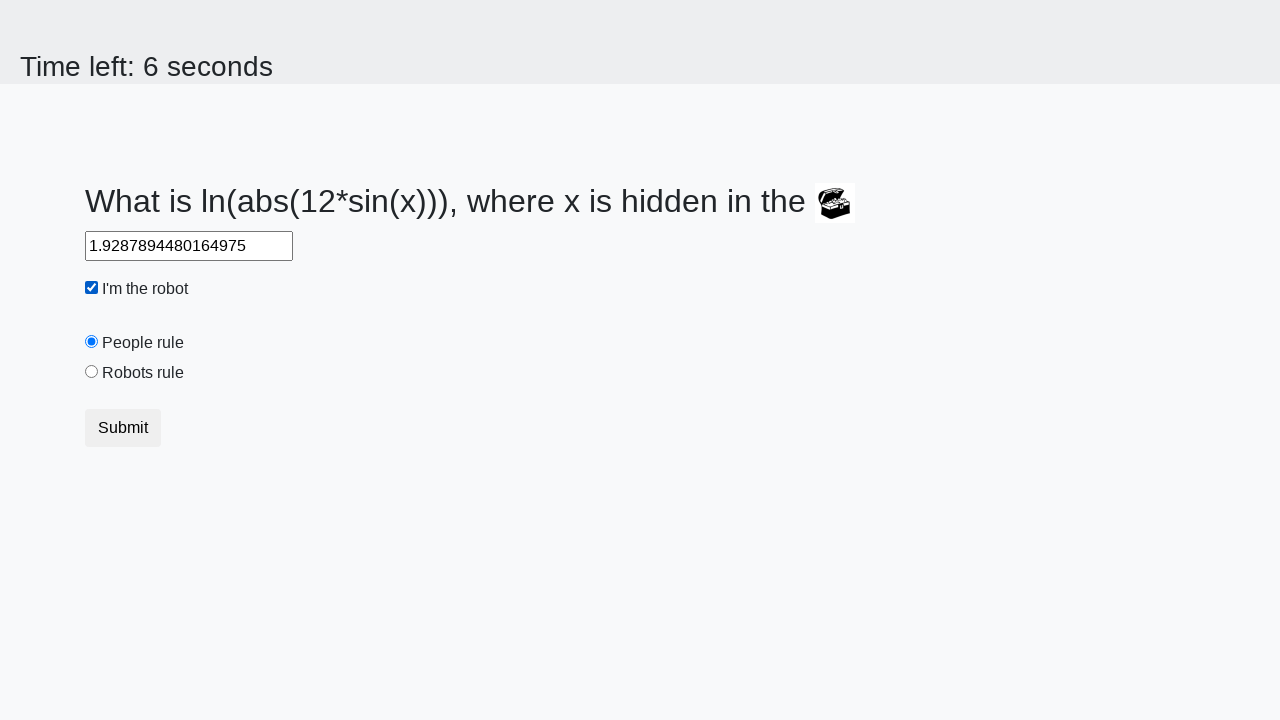

Clicked robots rule checkbox at (92, 372) on #robotsRule
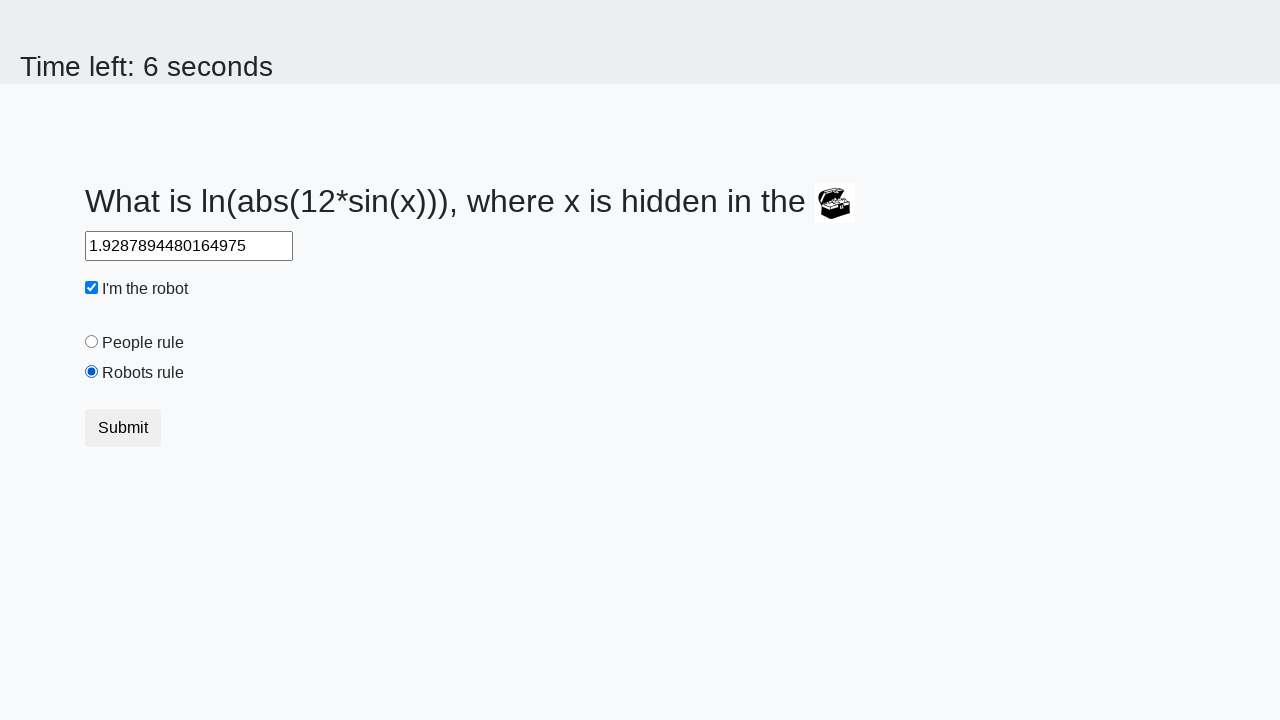

Clicked submit button to submit form at (123, 428) on button.btn
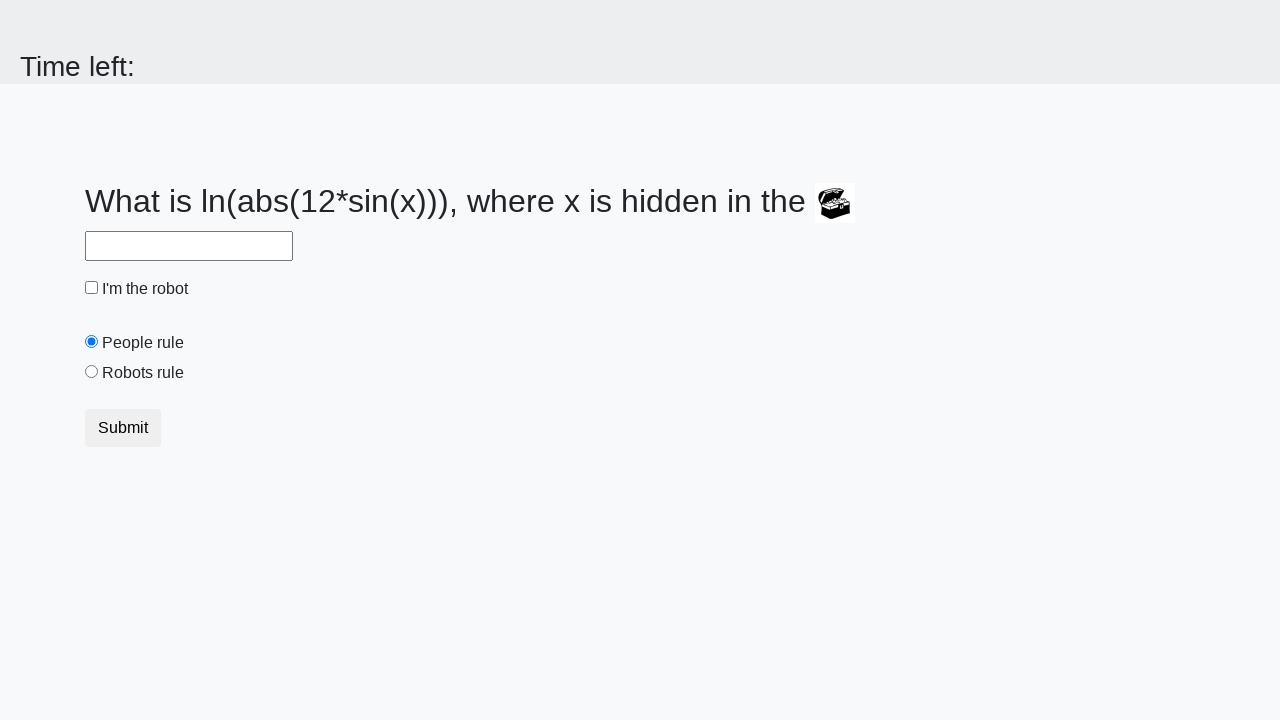

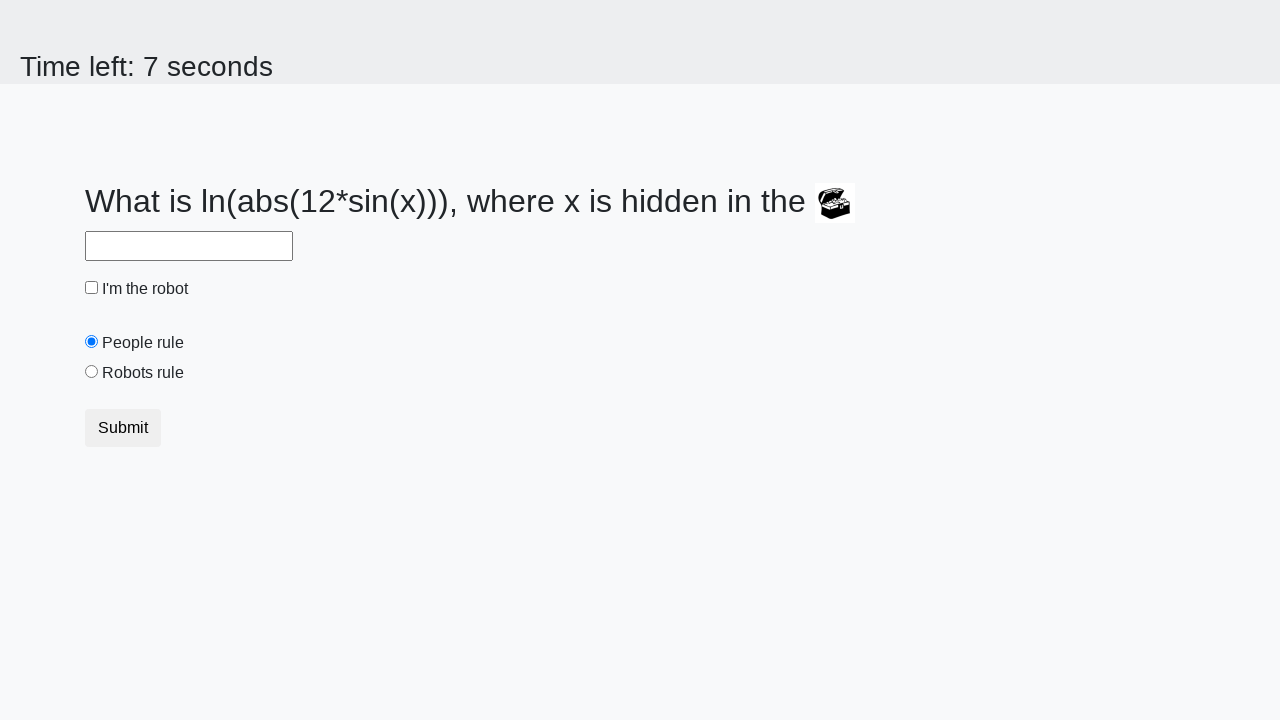